Navigates to a page, clicks a link with a mathematically calculated text value, then fills out a form with name, last name, city, and country information and submits it.

Starting URL: http://suninjuly.github.io/find_link_text

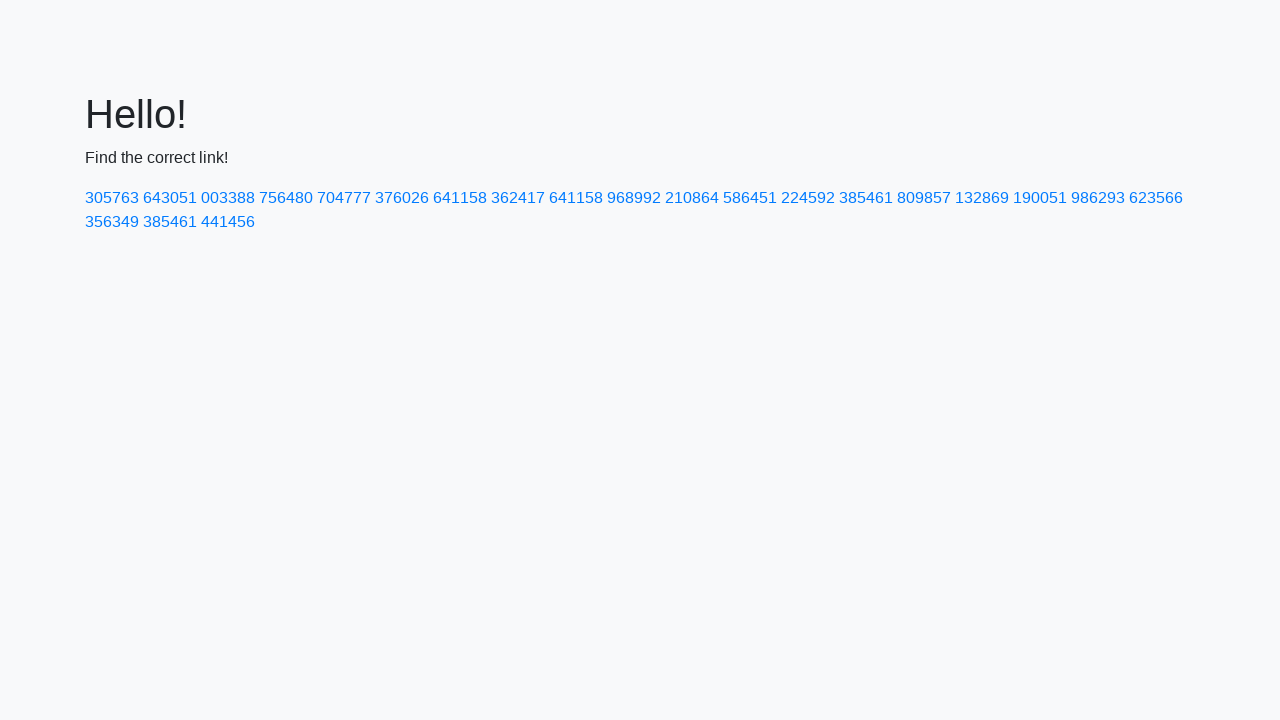

Clicked link with mathematically calculated text value at (808, 198) on text=224592
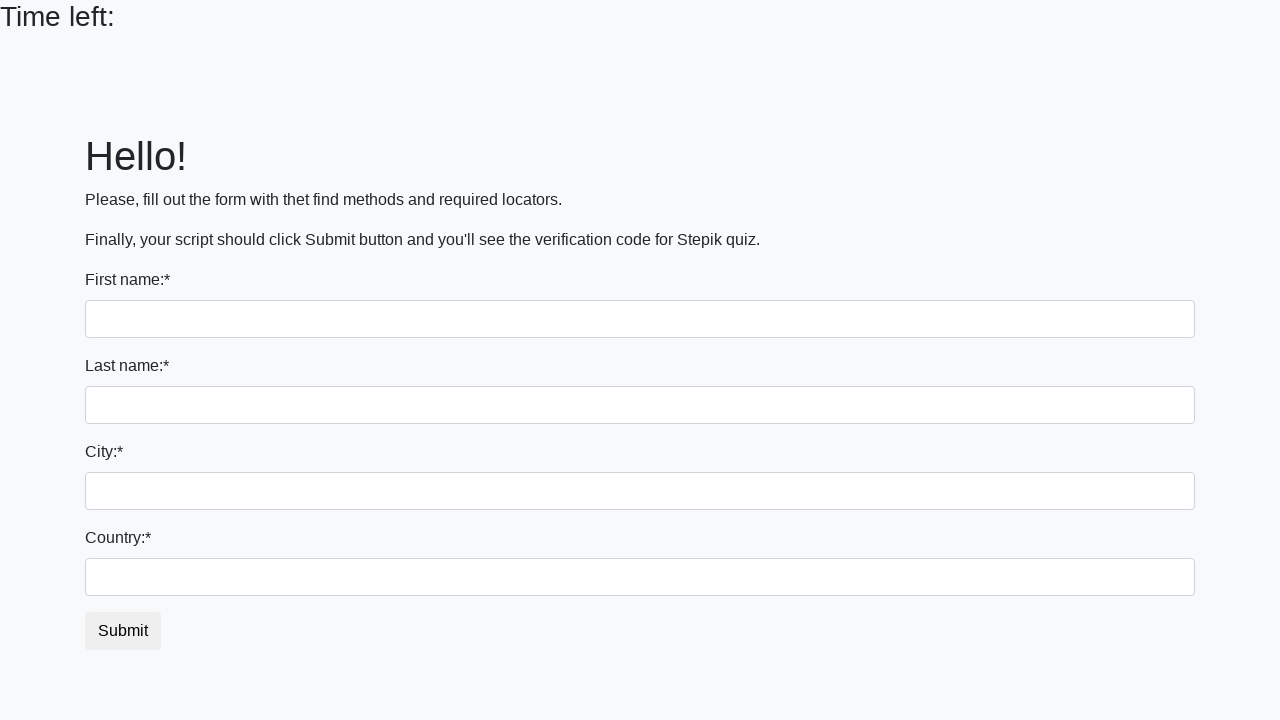

Filled first name field with 'Ivan' on input
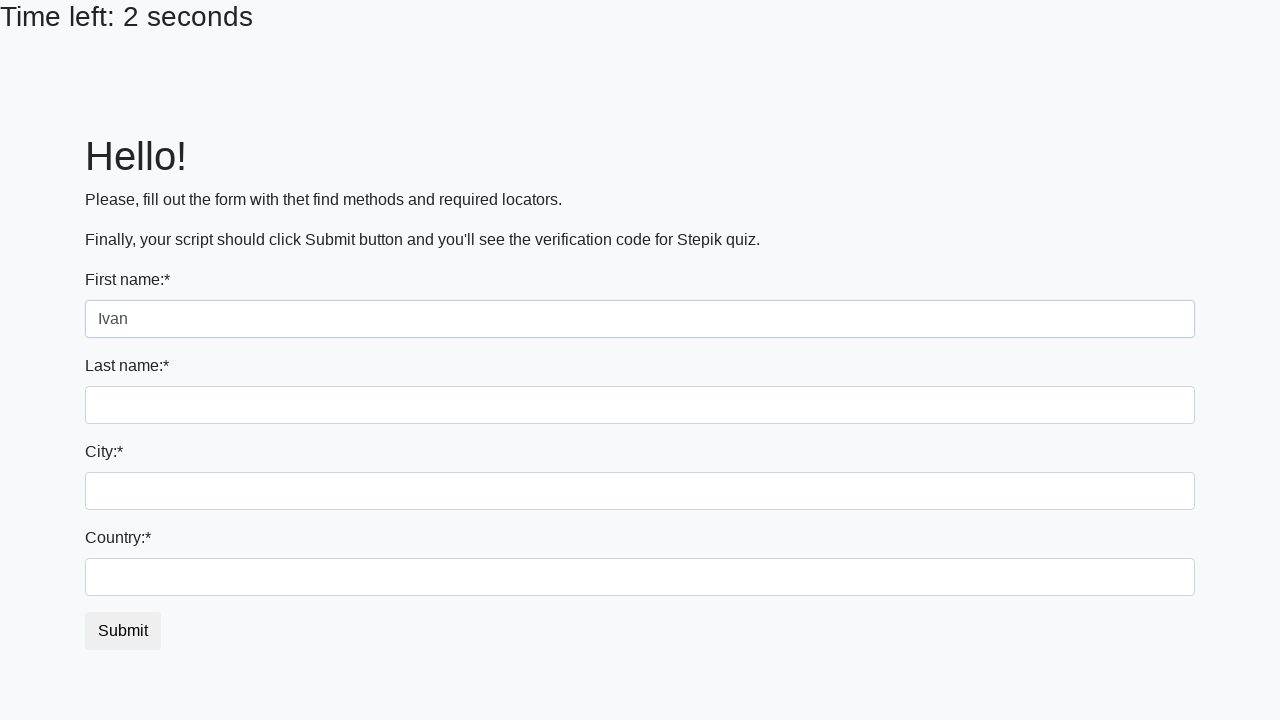

Filled last name field with 'Petrov' on input[name='last_name']
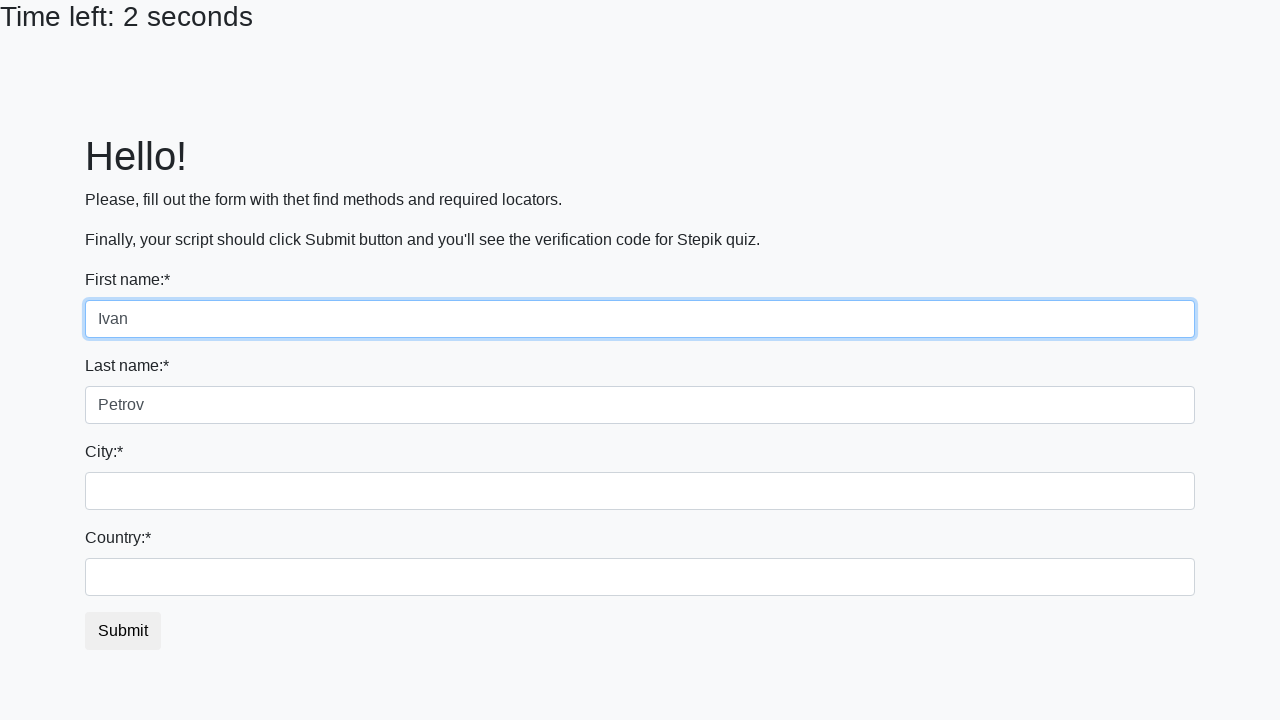

Filled city field with 'Smolensk' on .city
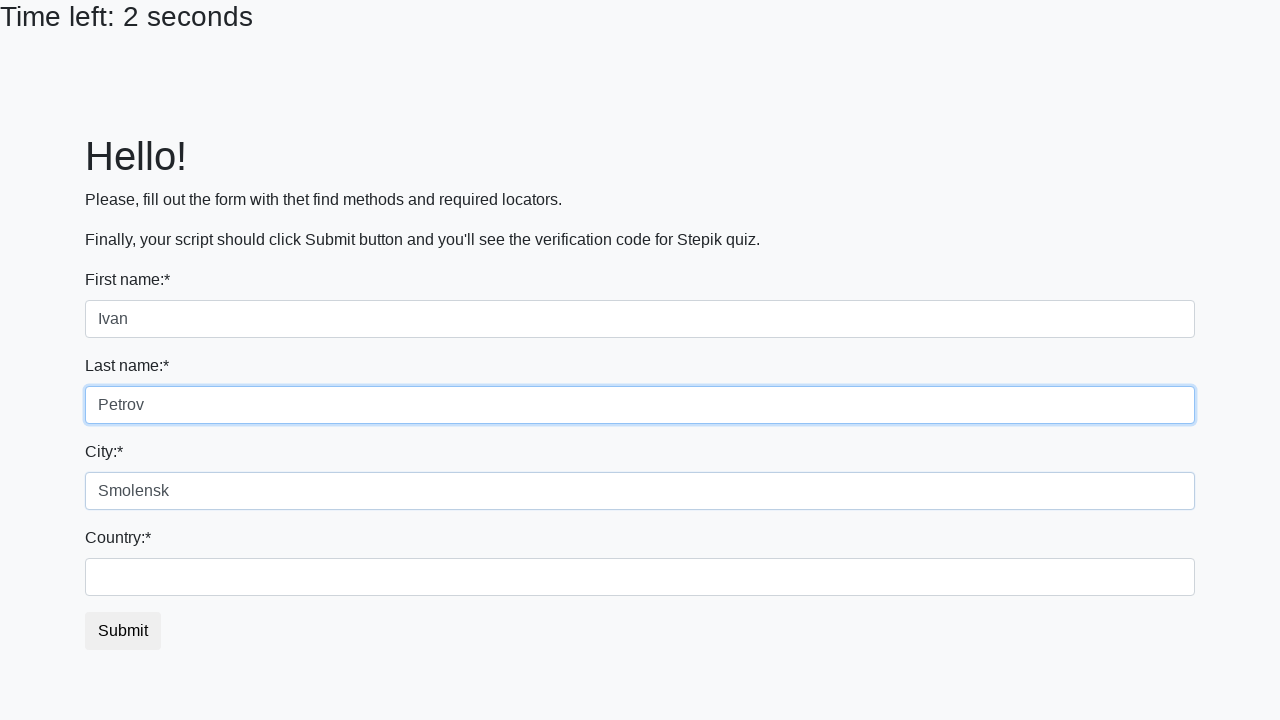

Filled country field with 'Russia' on #country
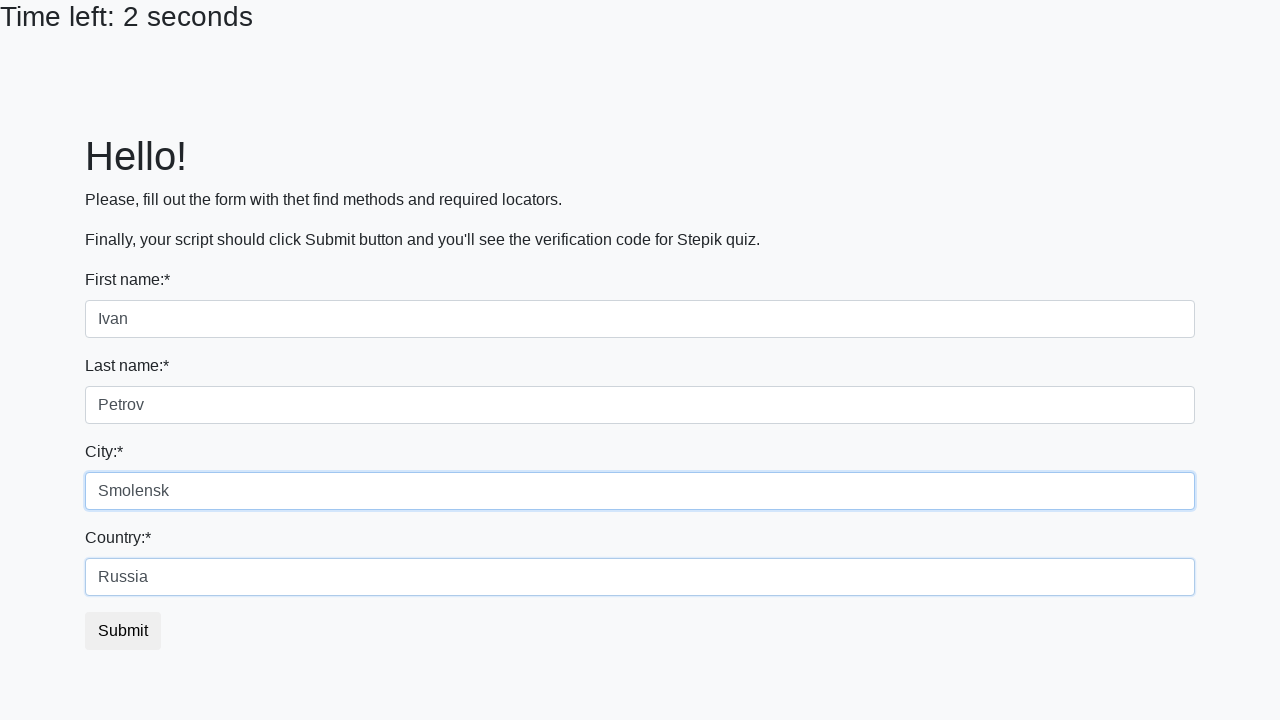

Clicked submit button to complete form submission at (123, 631) on button.btn
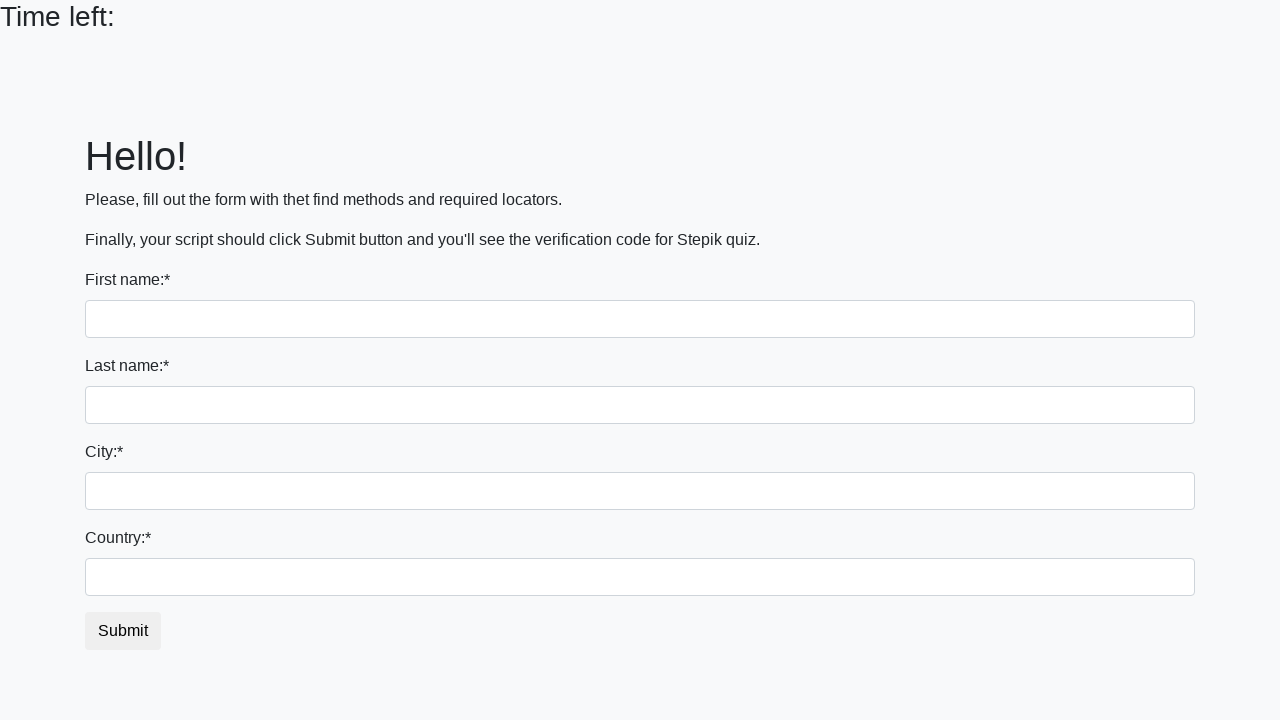

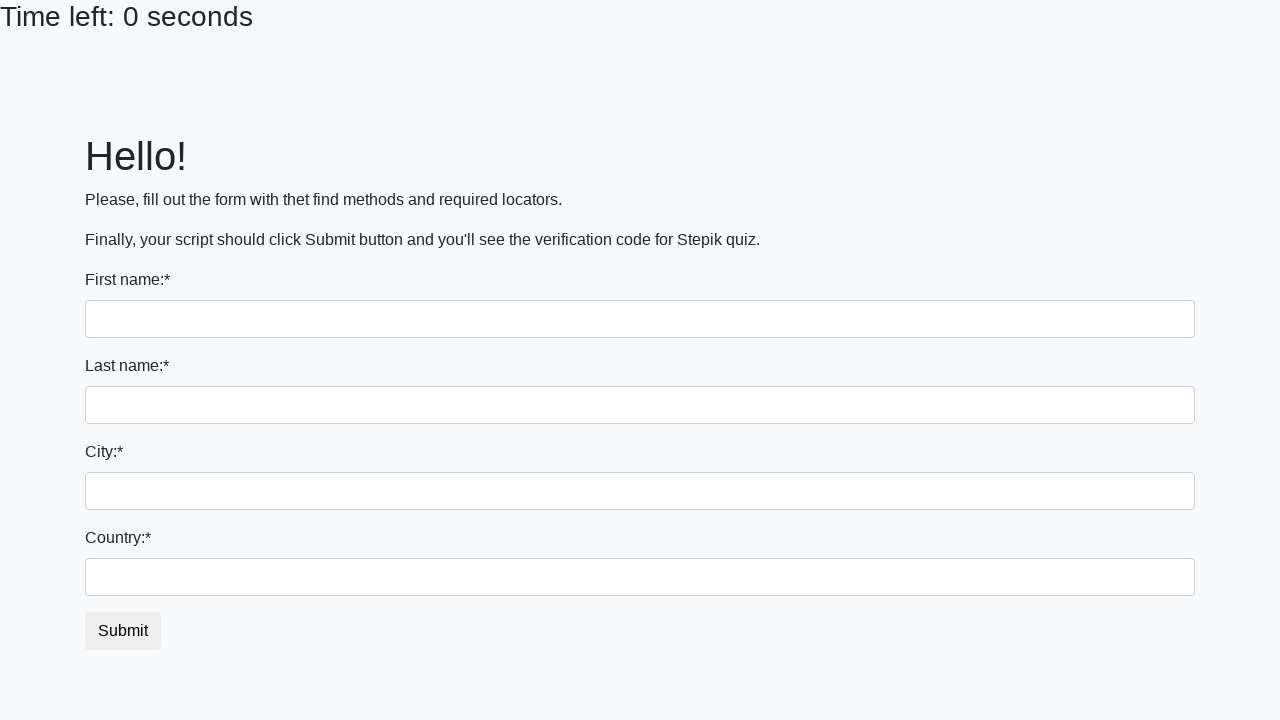